Tests right-click (context menu) functionality on a button element to trigger a context menu display

Starting URL: http://swisnl.github.io/jQuery-contextMenu/demo.html

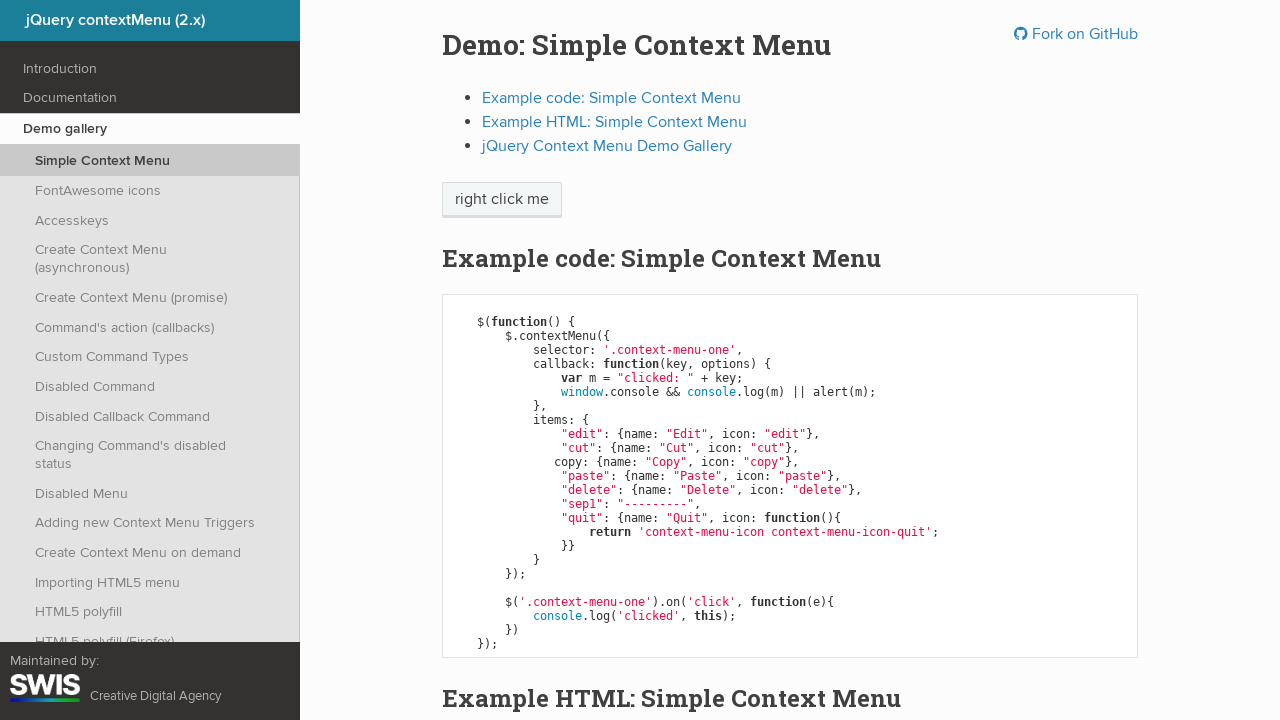

Context menu button became visible
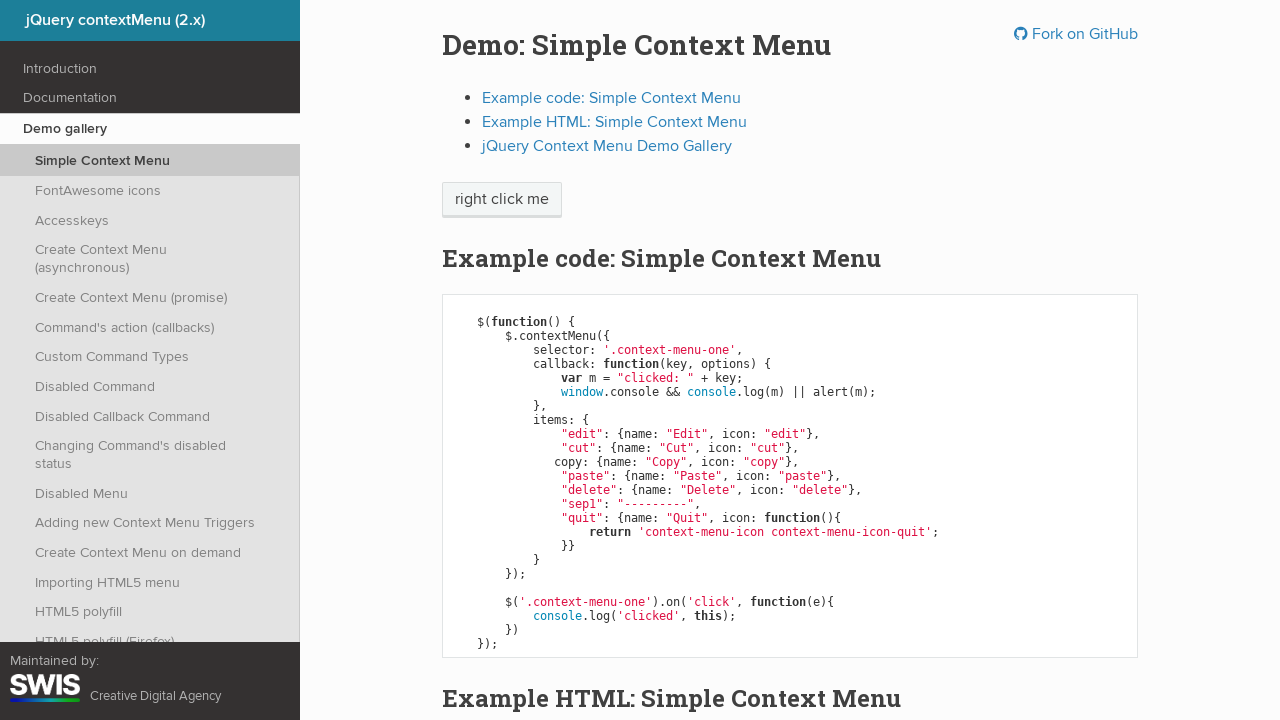

Right-clicked on context menu button to trigger context menu at (502, 200) on span.context-menu-one.btn.btn-neutral
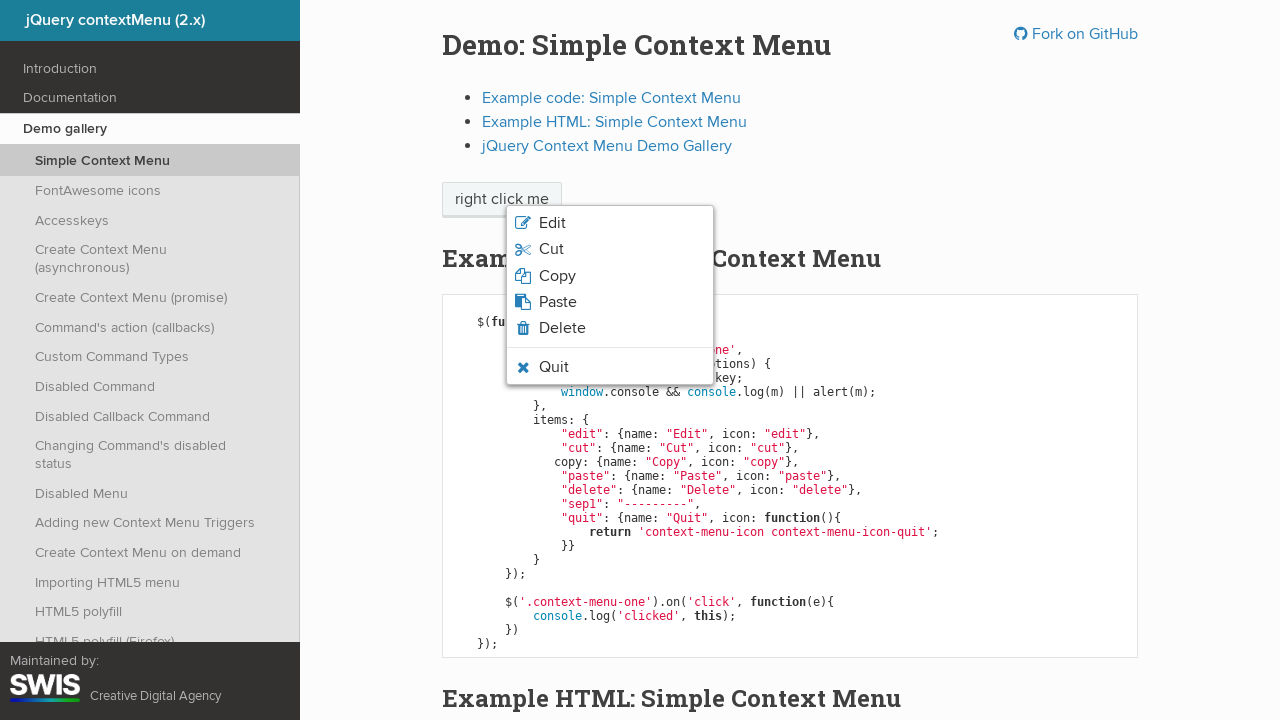

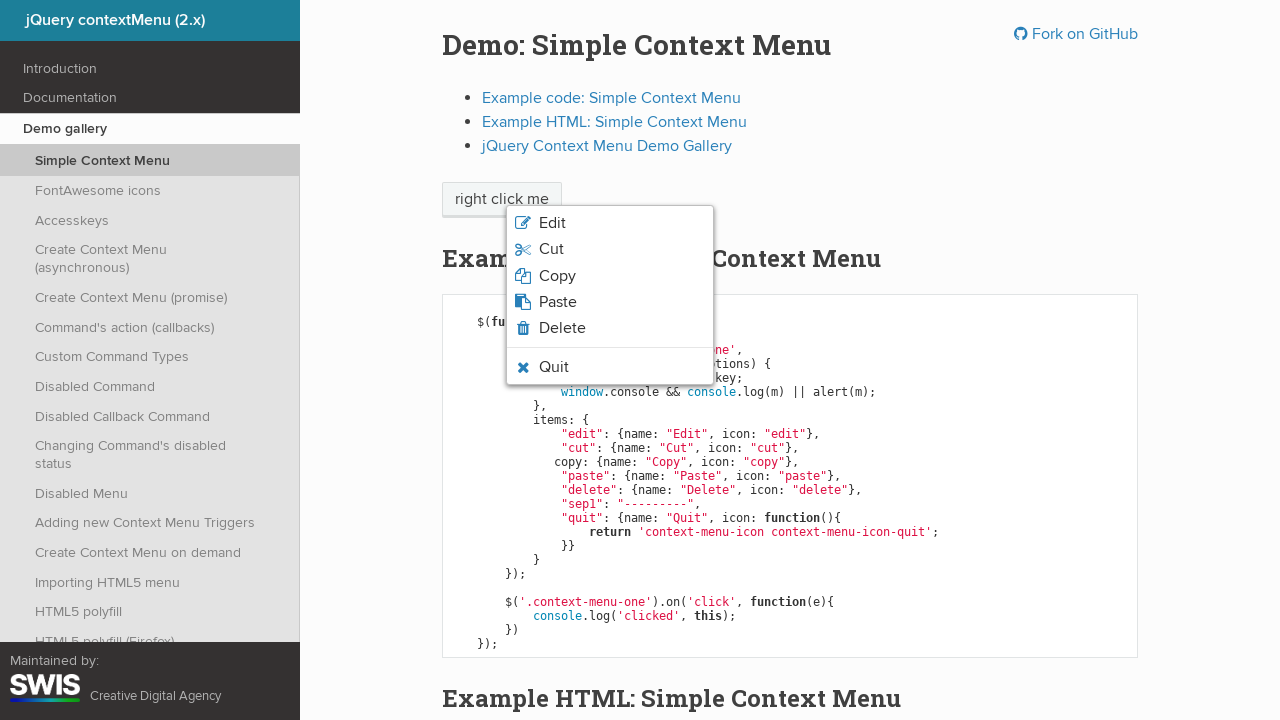